Tests password validation by entering blank spaces in password field and characters in confirm password field

Starting URL: https://buggy.justtestit.org/register

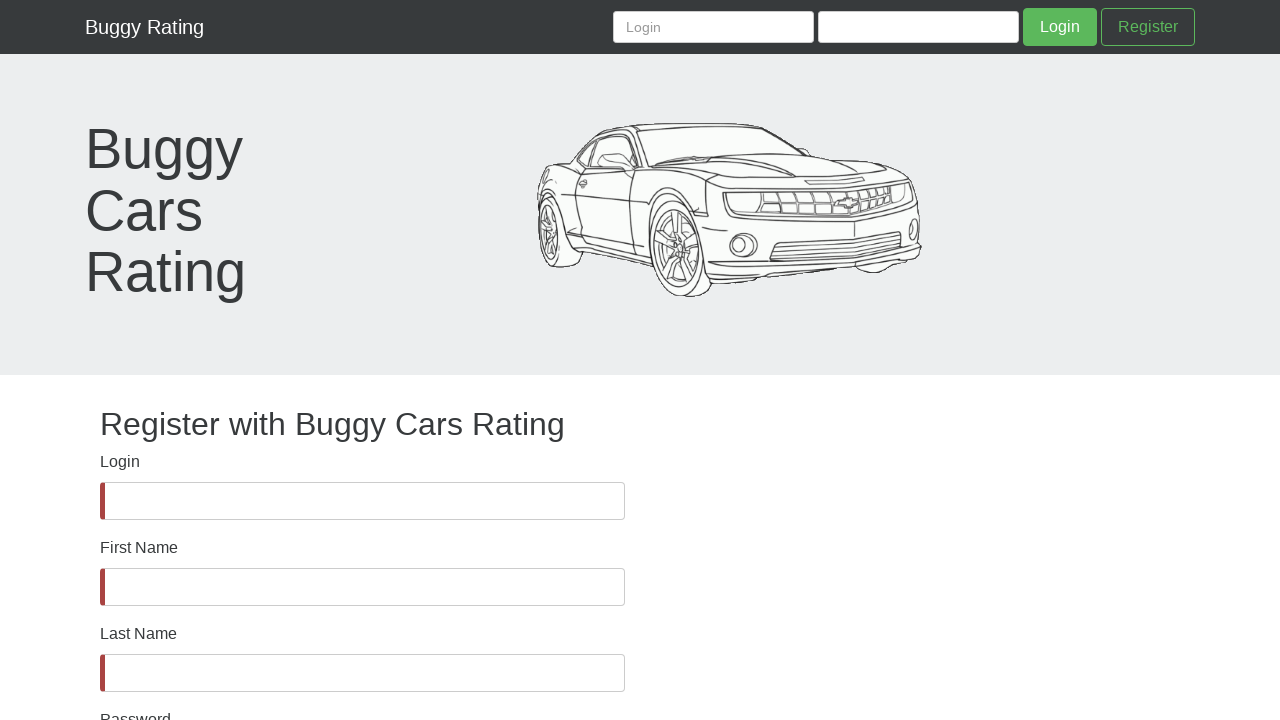

Filled password field with blank spaces on #password
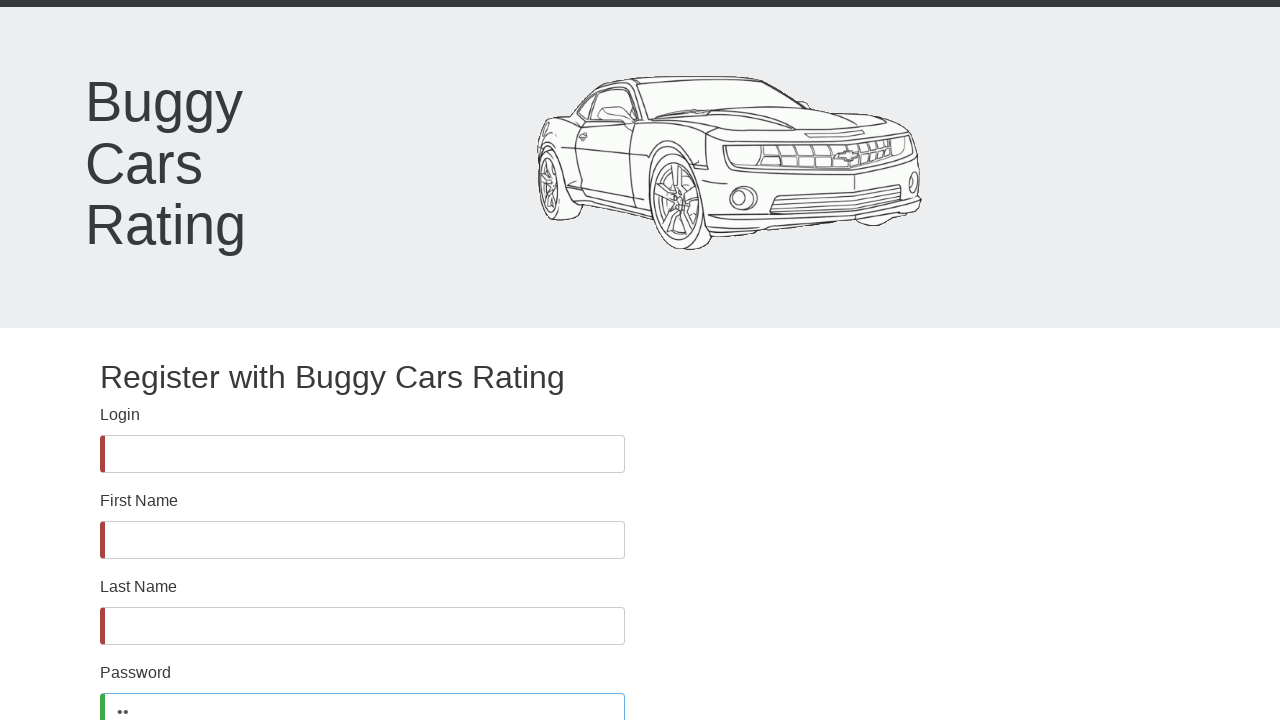

Confirm password field became visible
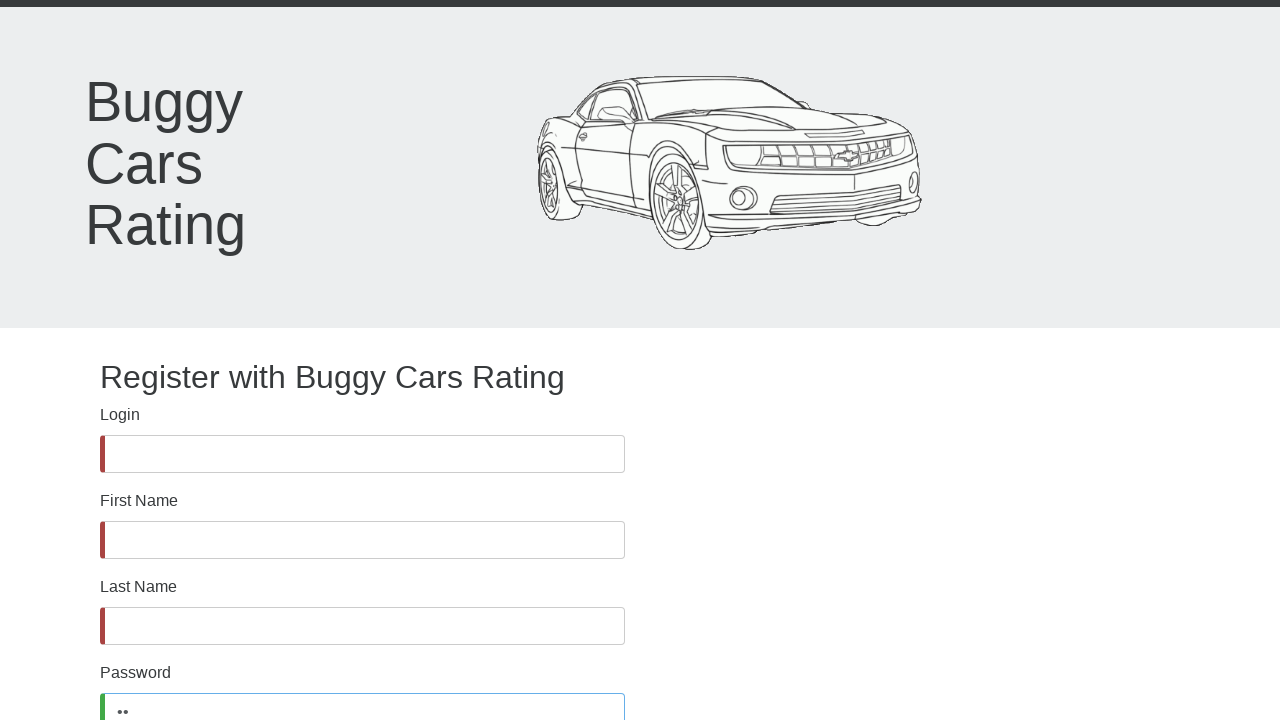

Filled confirm password field with 'ertp' on #confirmPassword
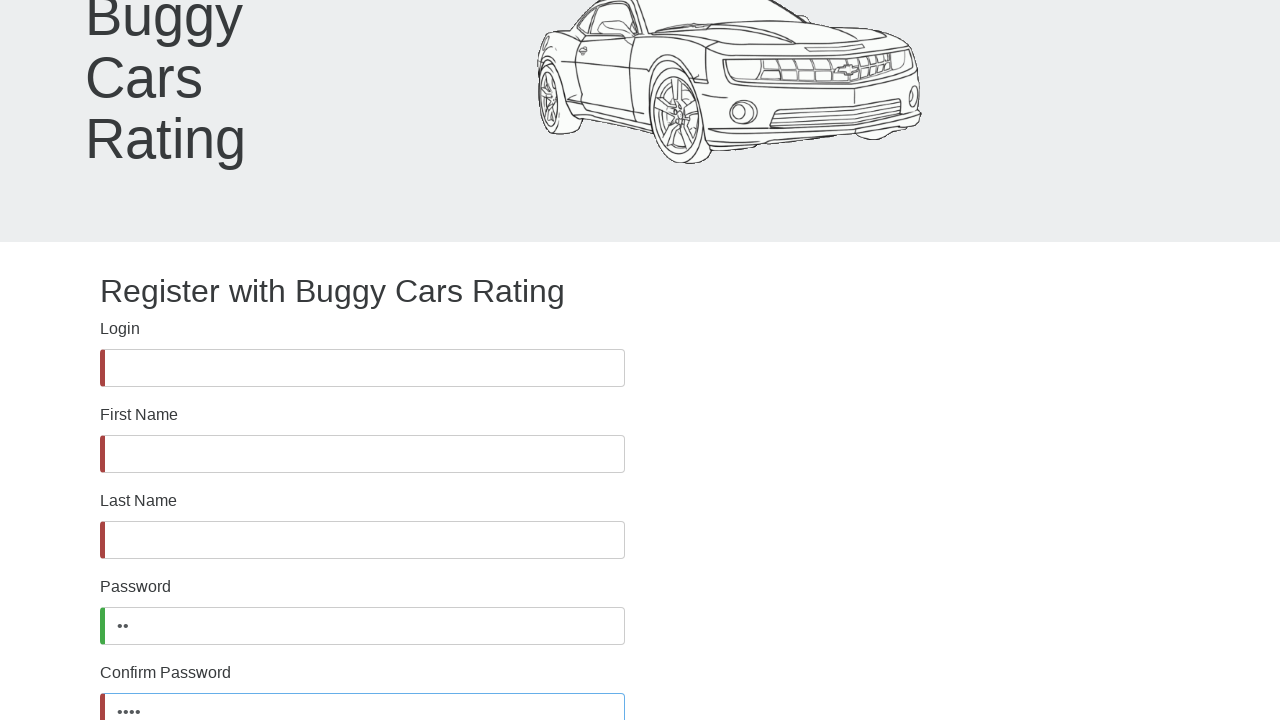

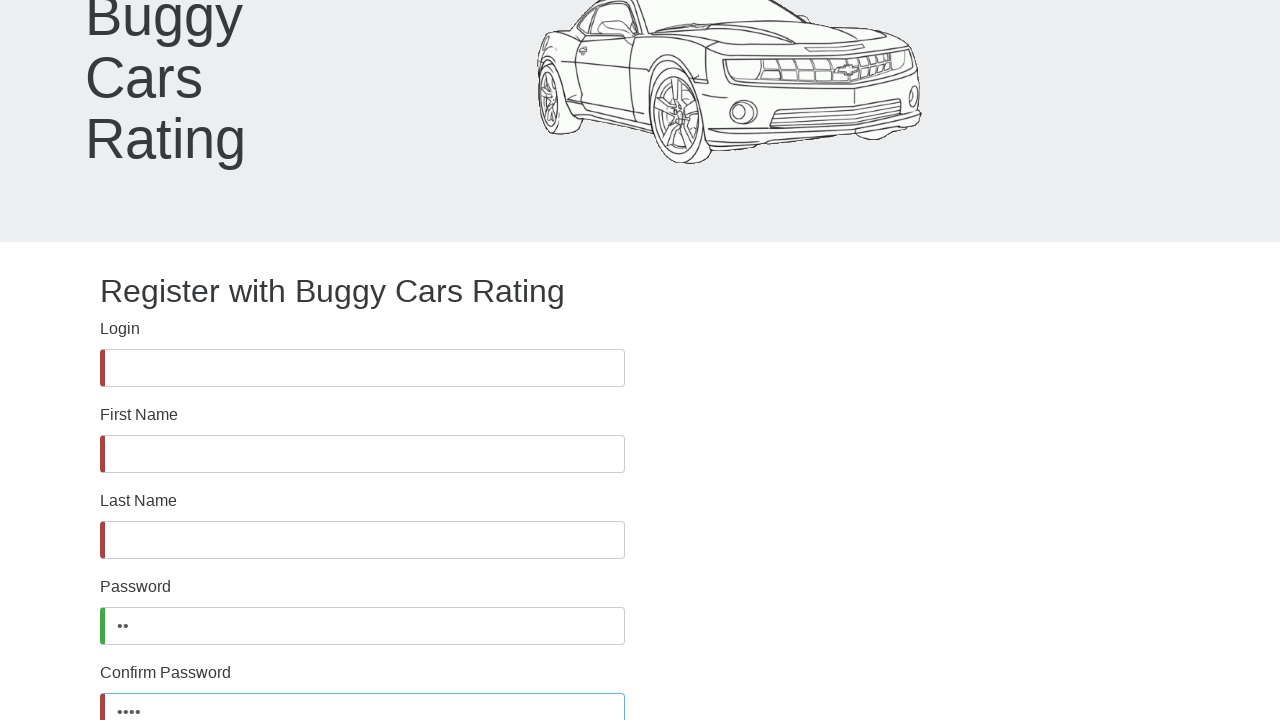